Tests a form submission by filling in first name, last name, and email fields, then clicking the submit button

Starting URL: https://secure-retreat-92358.herokuapp.com/

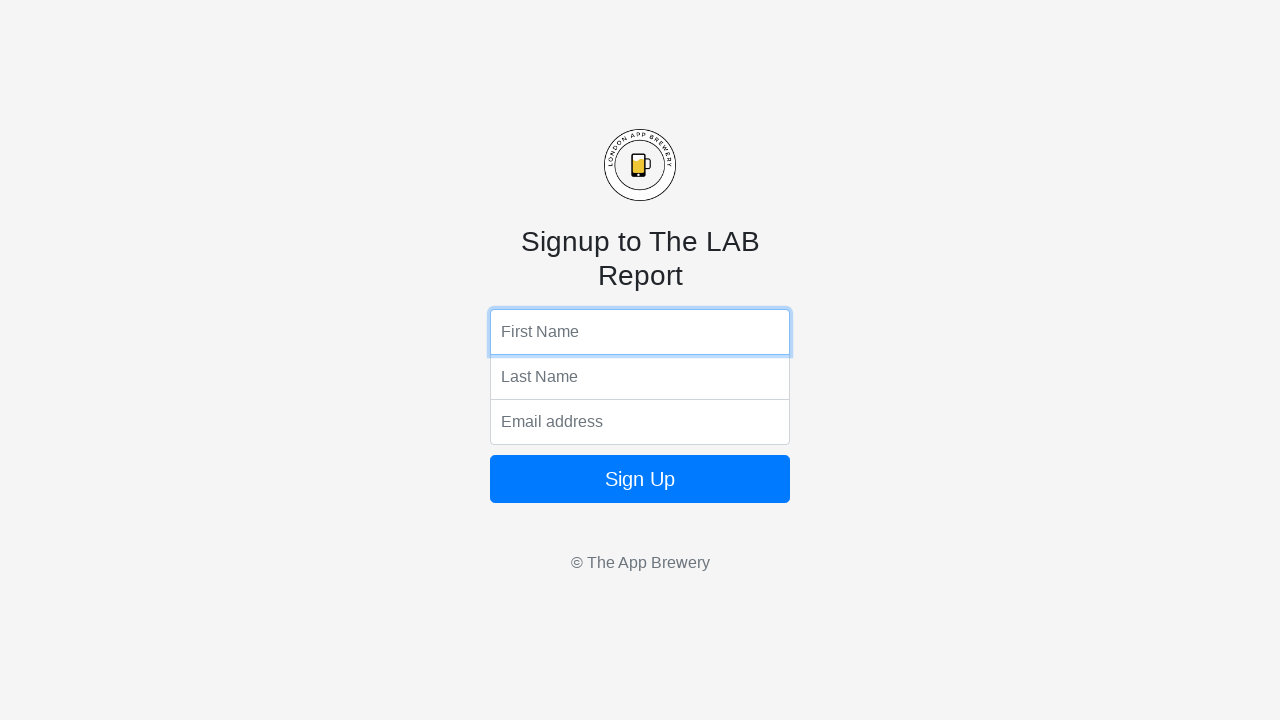

Filled first name field with 'John' on input[name='fName']
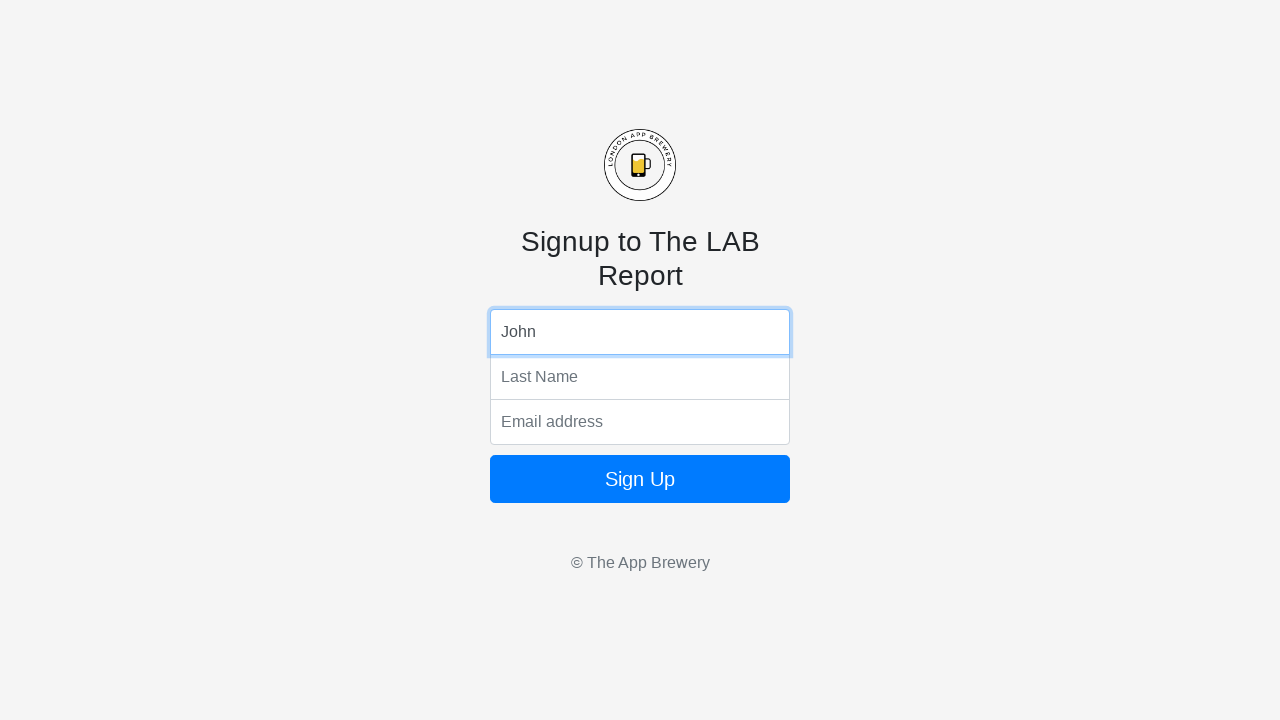

Filled last name field with 'Doe' on input[name='lName']
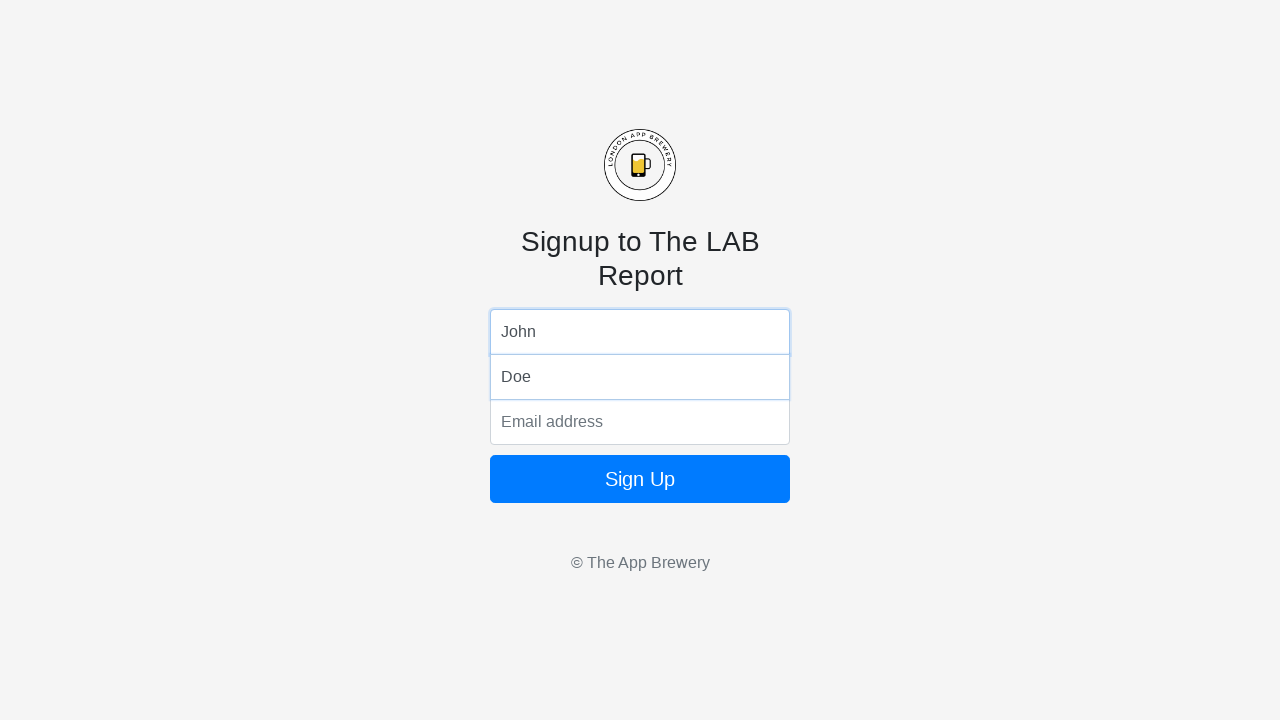

Filled email field with 'john.doe@gmail.com' on input[name='email']
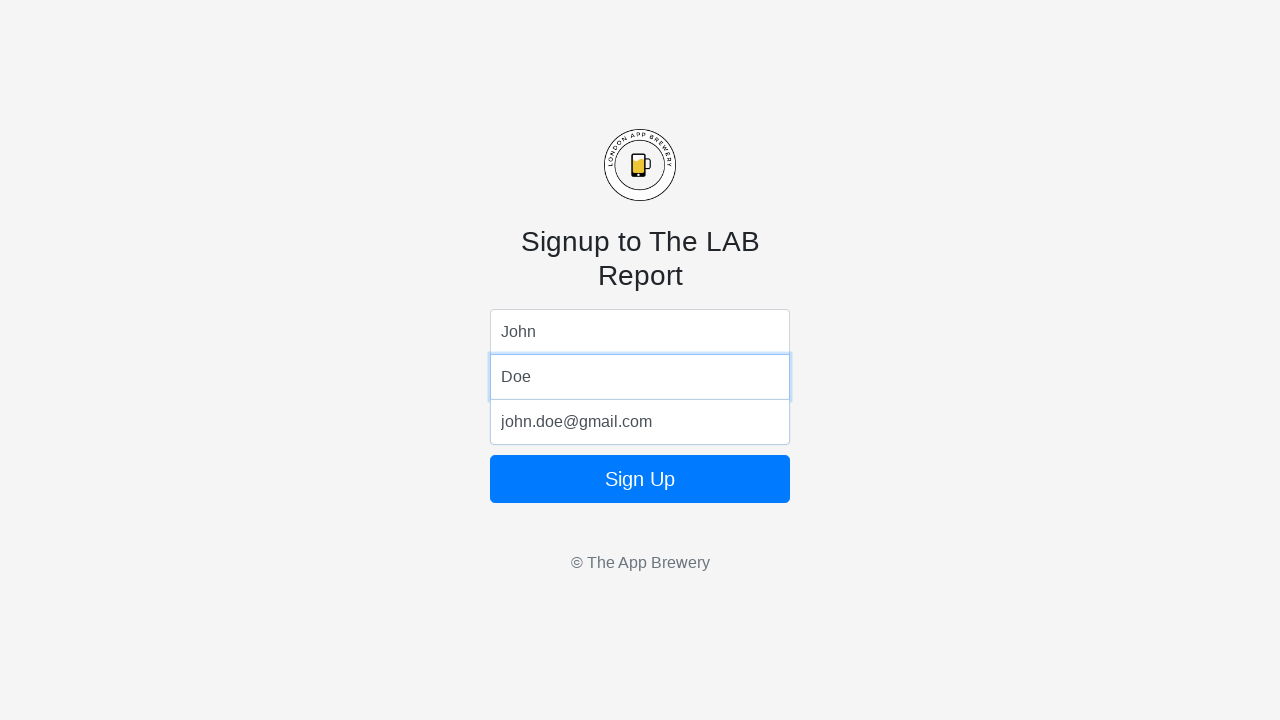

Clicked form submit button at (640, 479) on form button
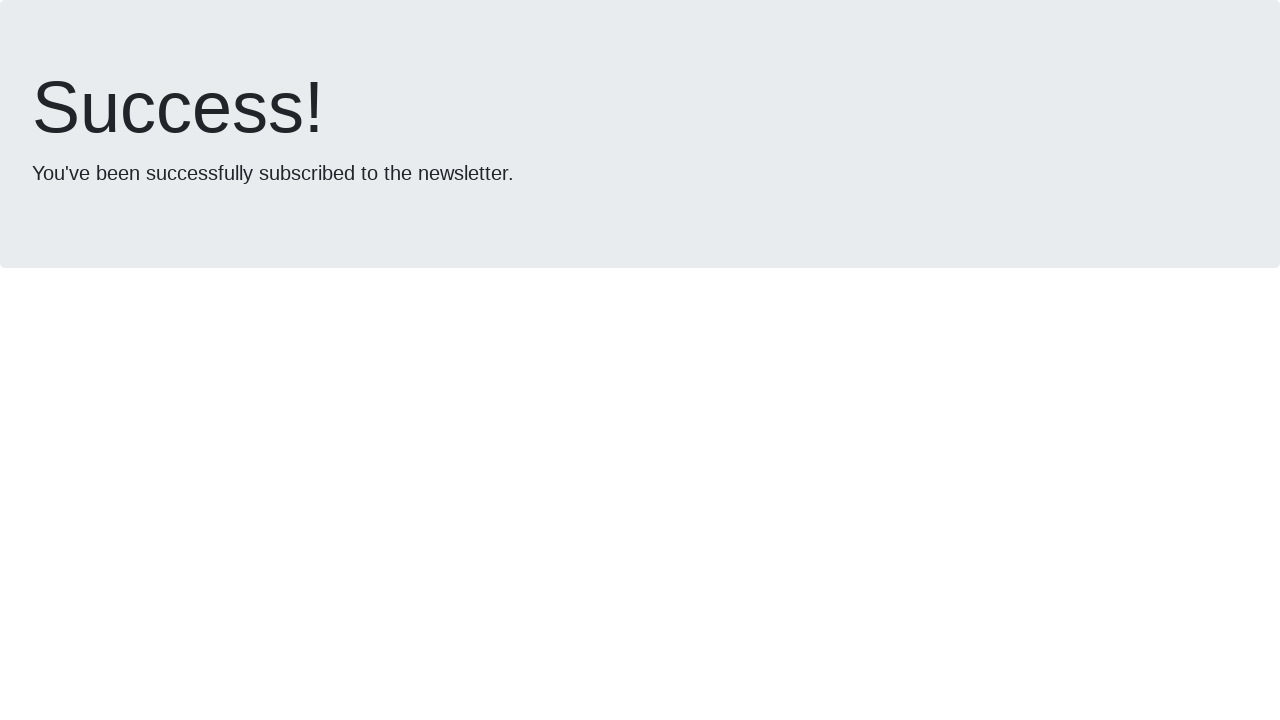

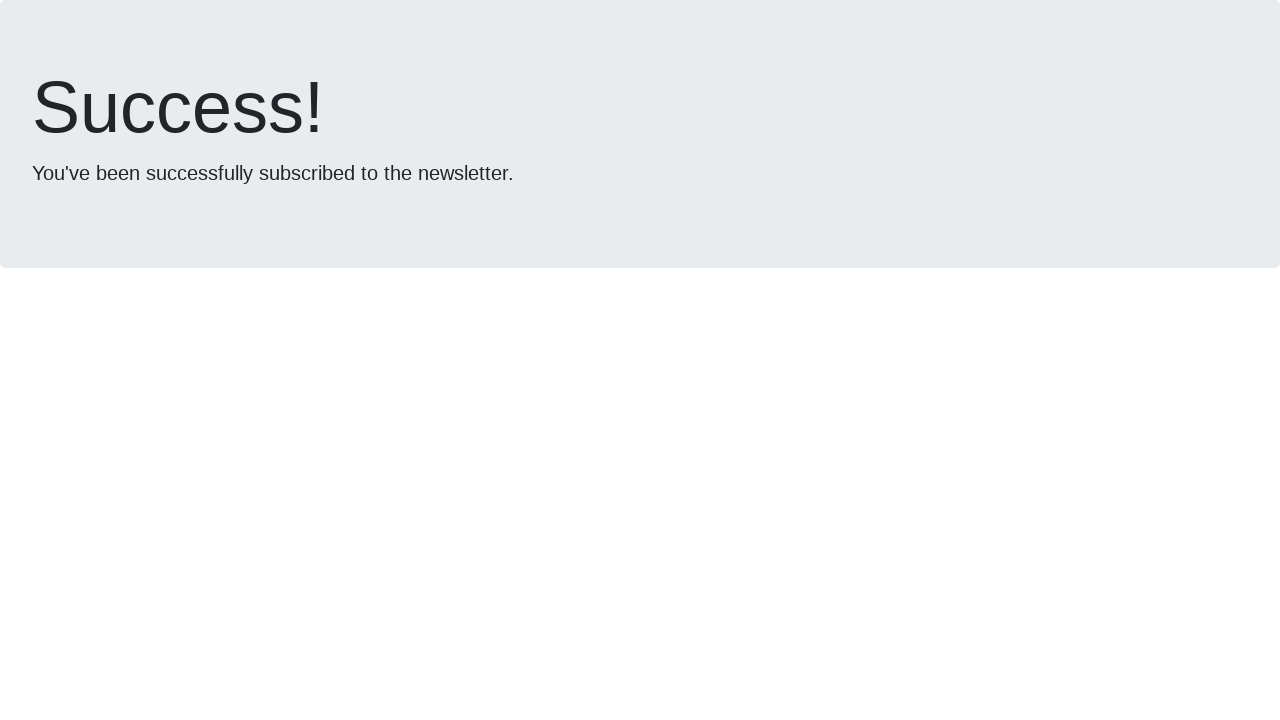